Tests a dynamic loading page by clicking a start button and waiting for a "Hello World!" message to appear after the content loads dynamically.

Starting URL: http://the-internet.herokuapp.com/dynamic_loading/2

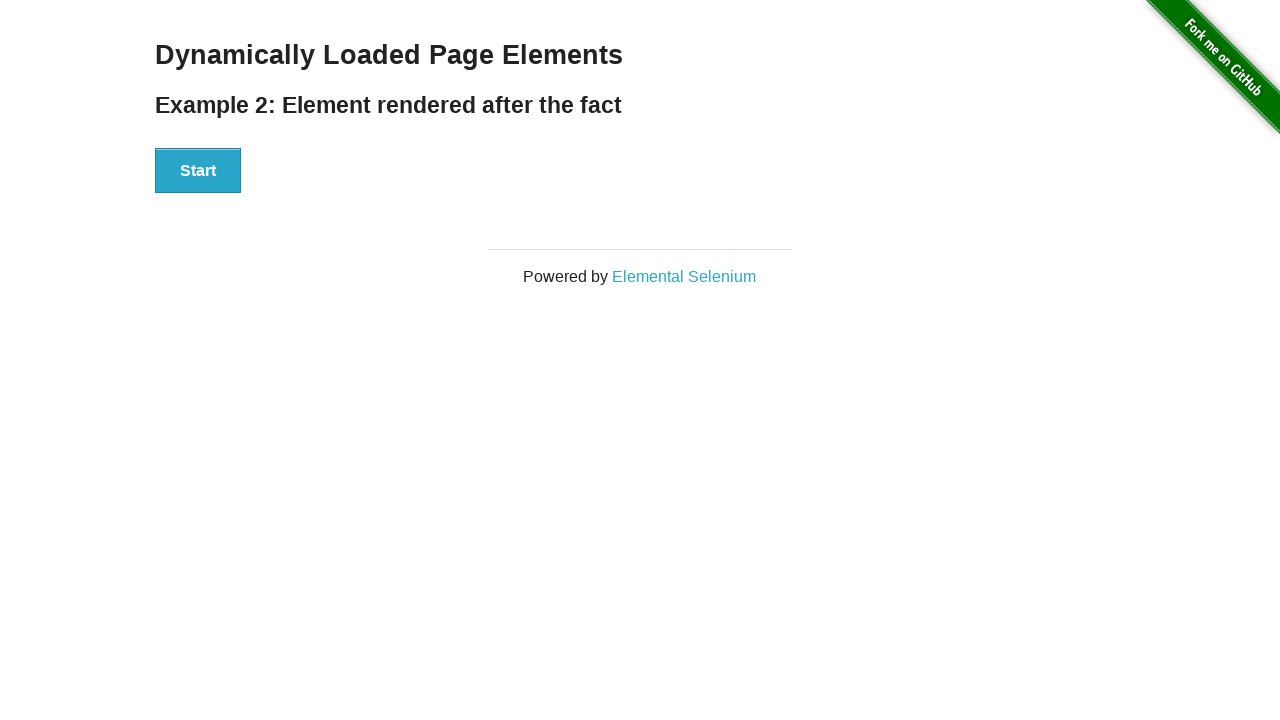

Navigated to dynamic loading test page
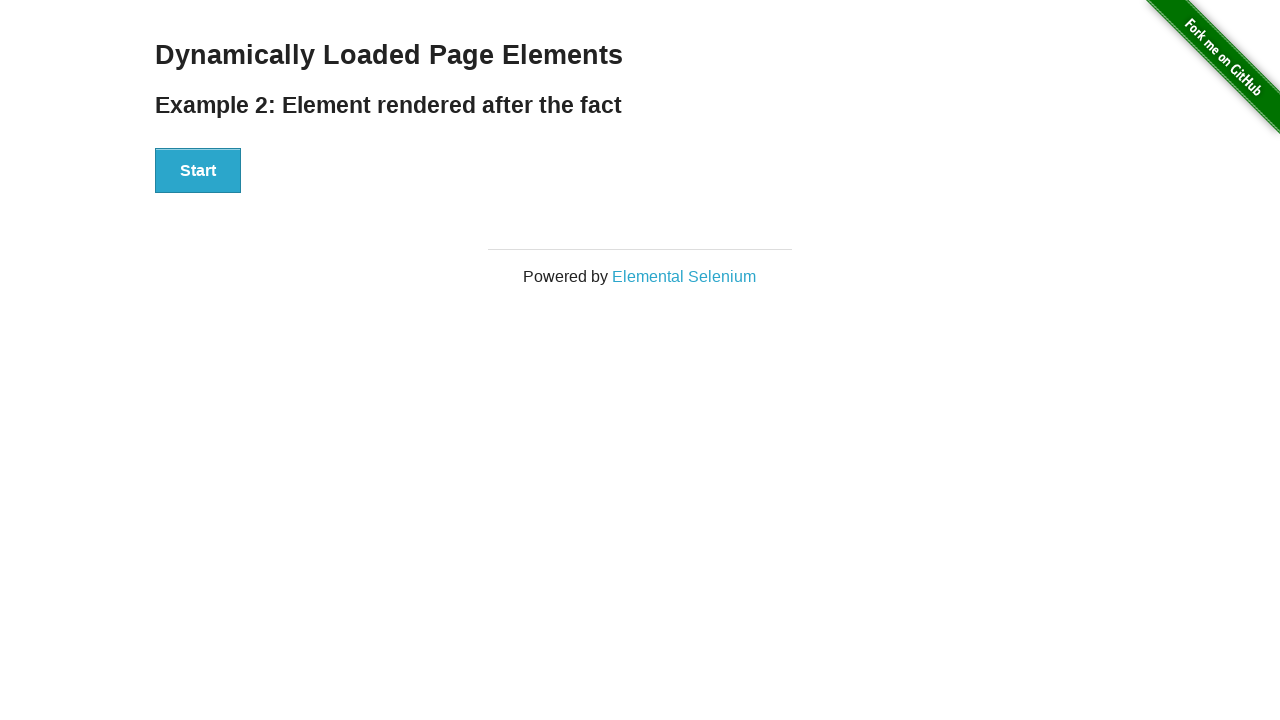

Clicked start button to trigger dynamic loading at (198, 171) on #start button
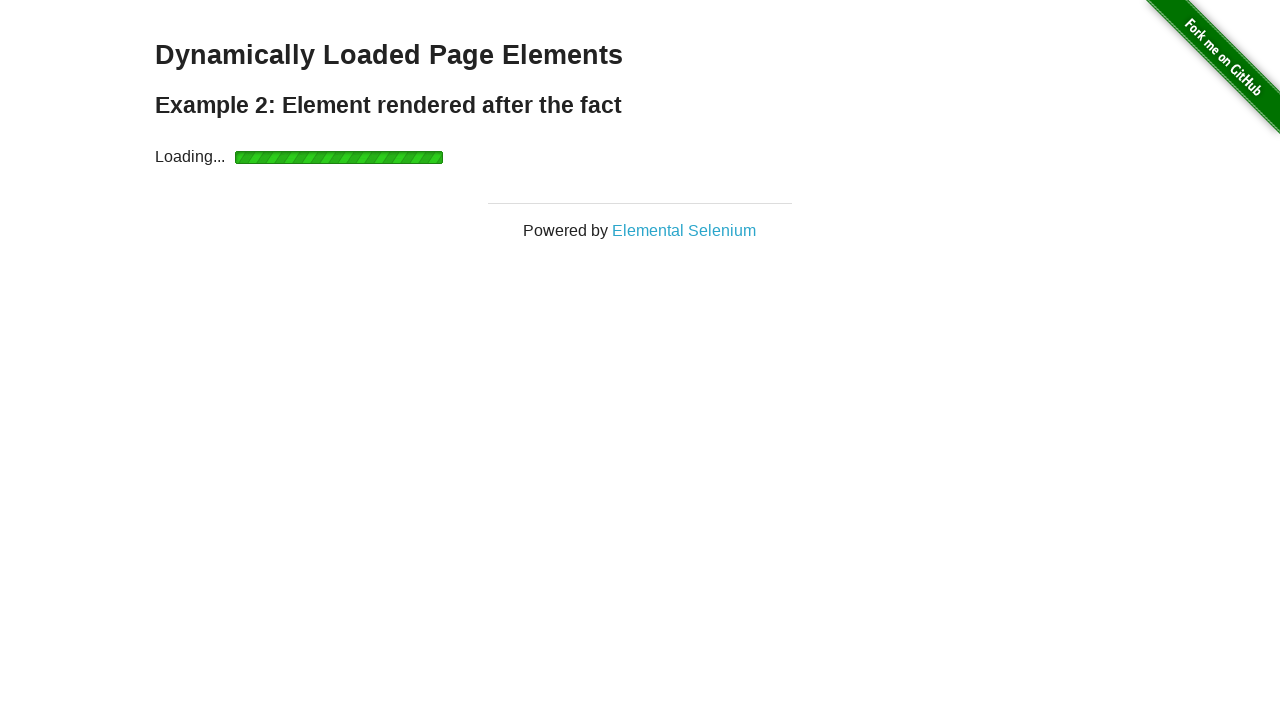

Waited for 'Hello World!' message to appear after dynamic loading
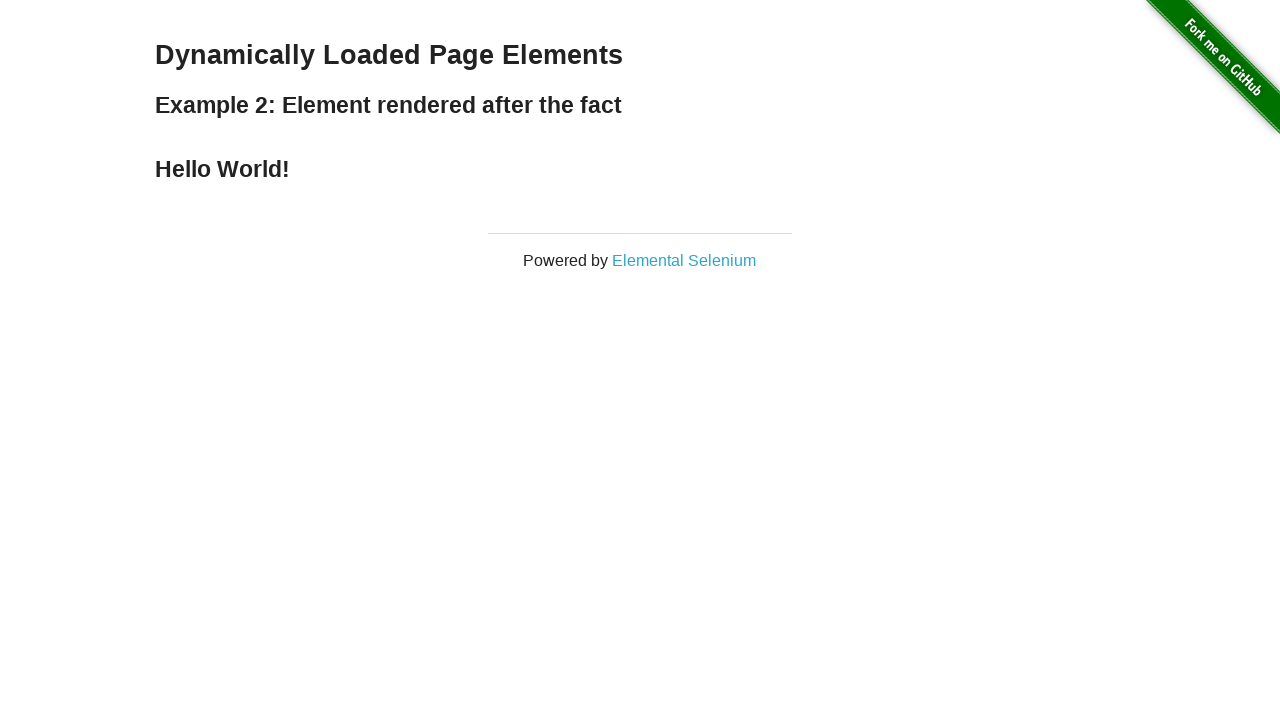

Retrieved finish text content from page
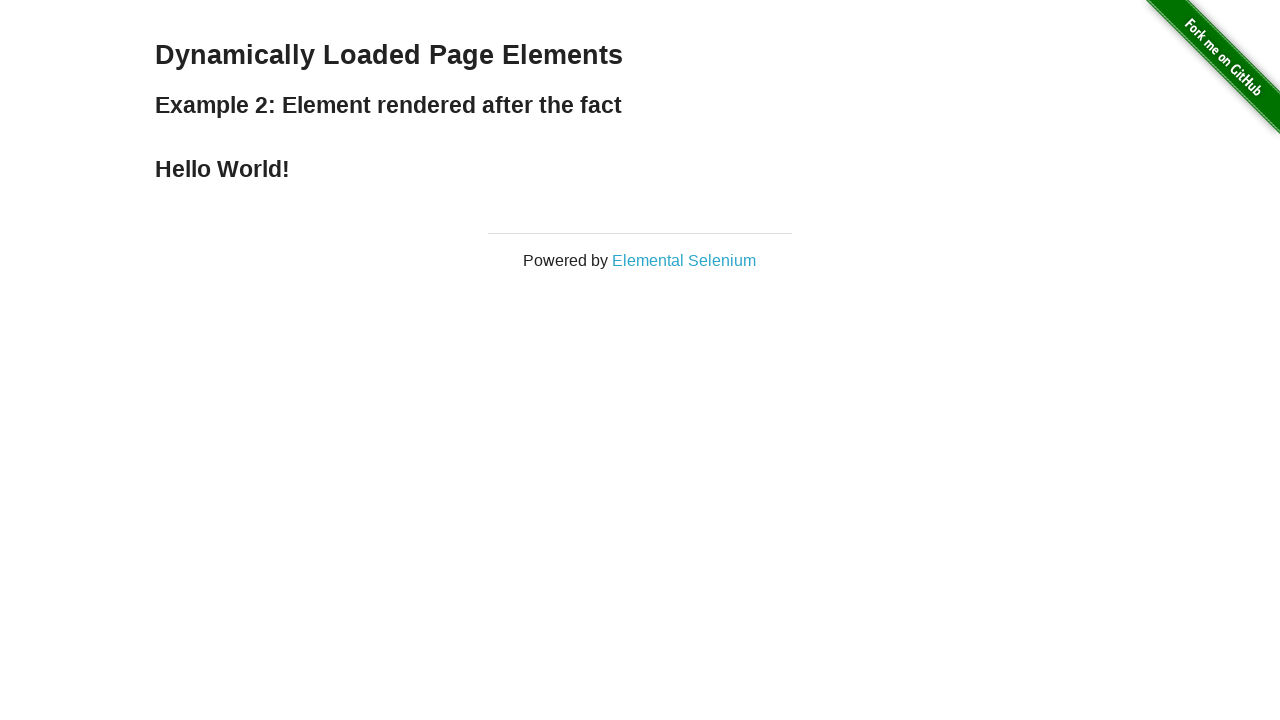

Verified finish text is 'Hello World!' - assertion passed
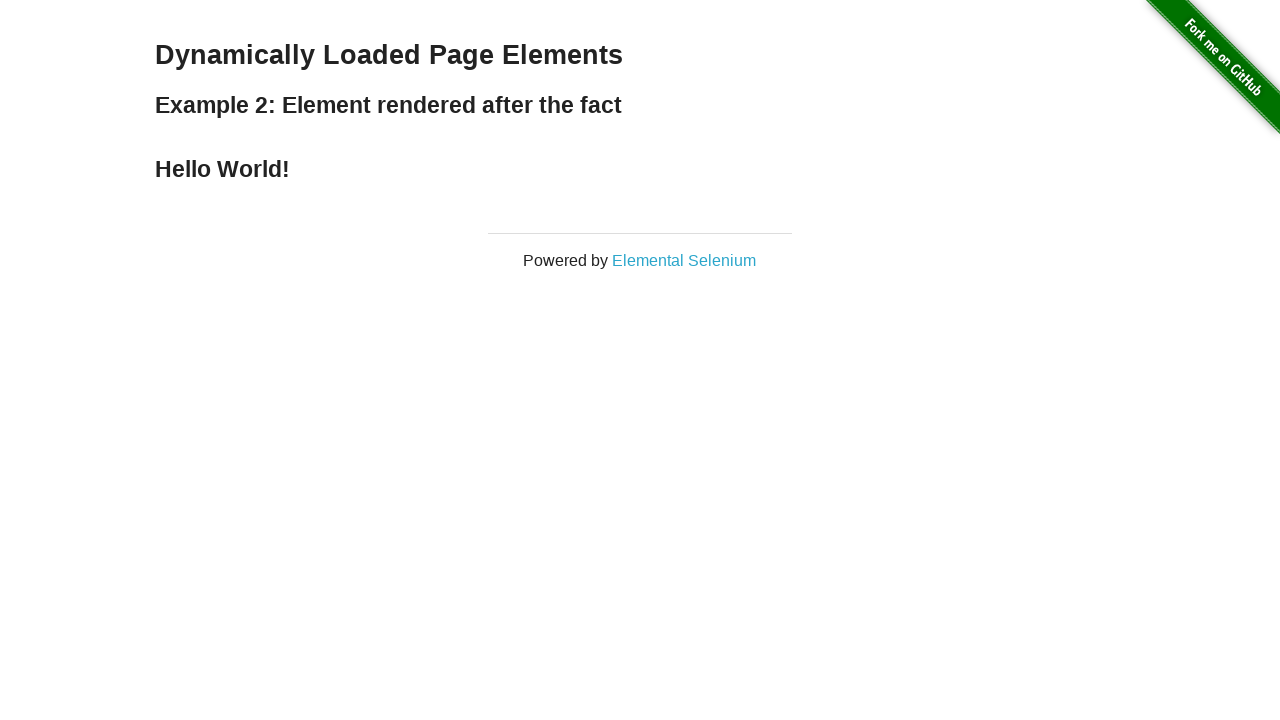

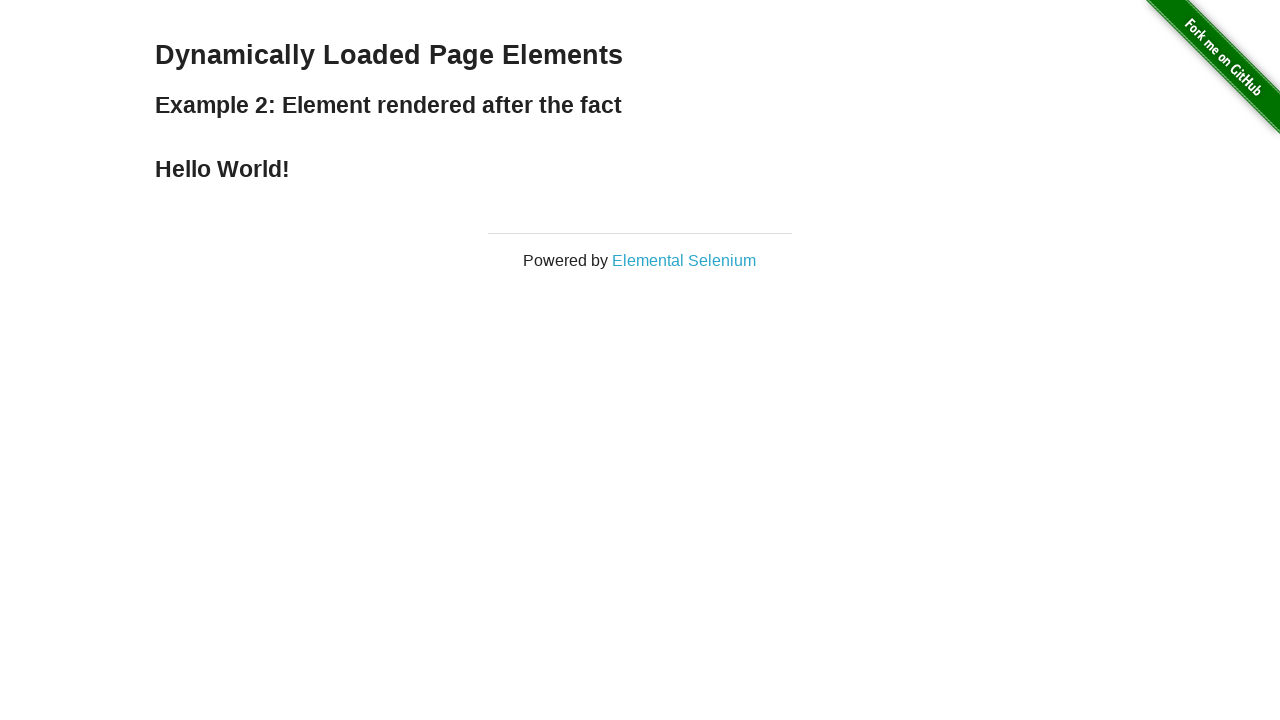